Tests the text box form by filling in Full Name, Email, Current Address, and Permanent Address fields, then submitting and verifying the data is displayed

Starting URL: https://demoqa.com/text-box

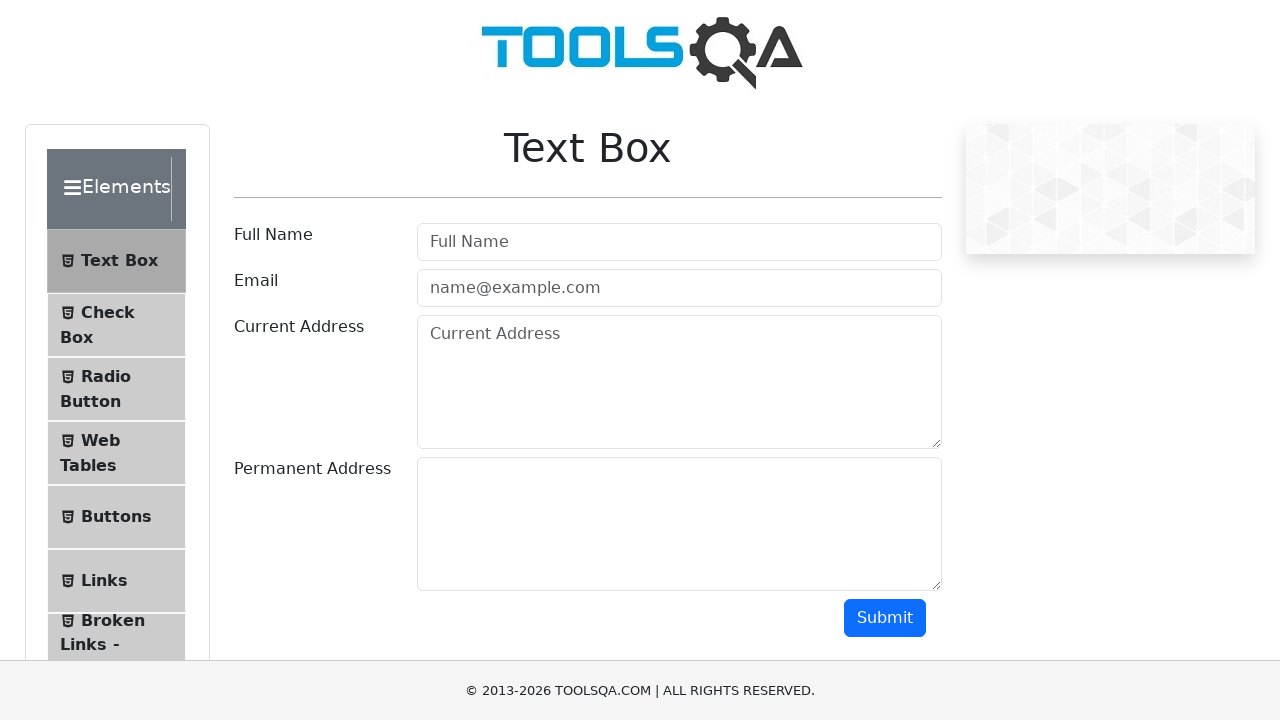

Filled Full Name field with 'Ivan' on #userName
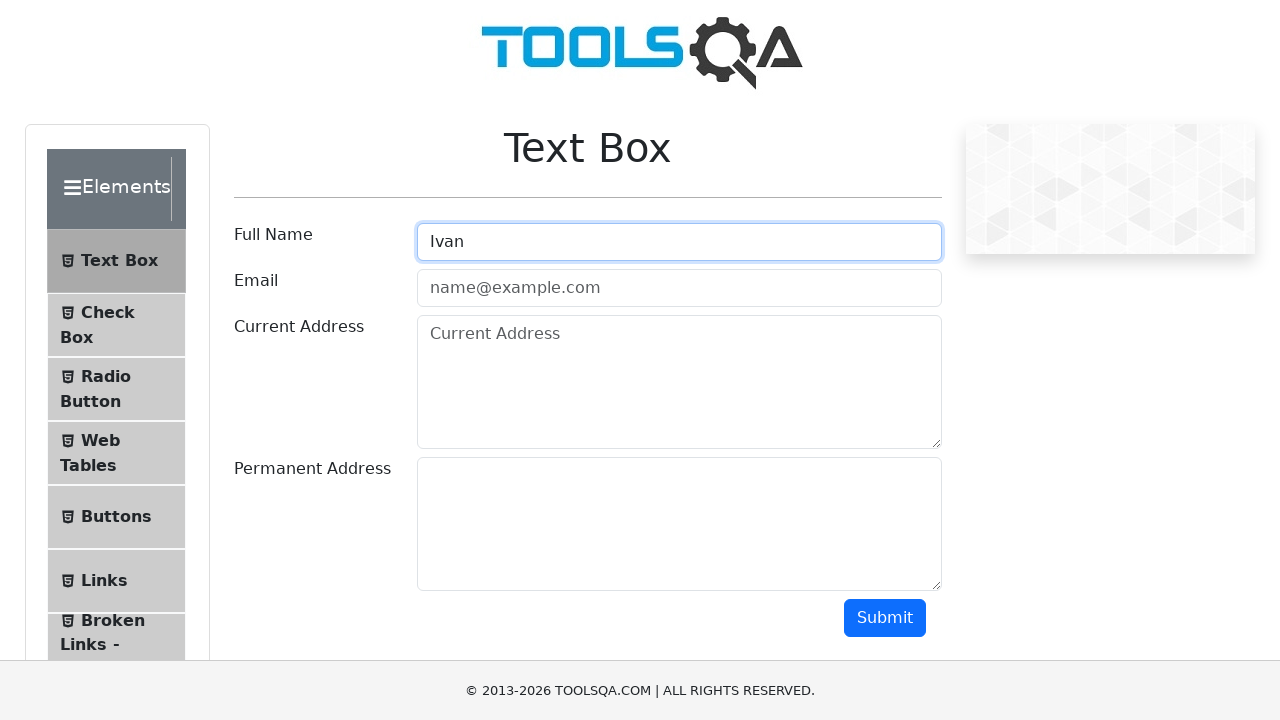

Filled Email field with 'email@gmail.com' on #userEmail
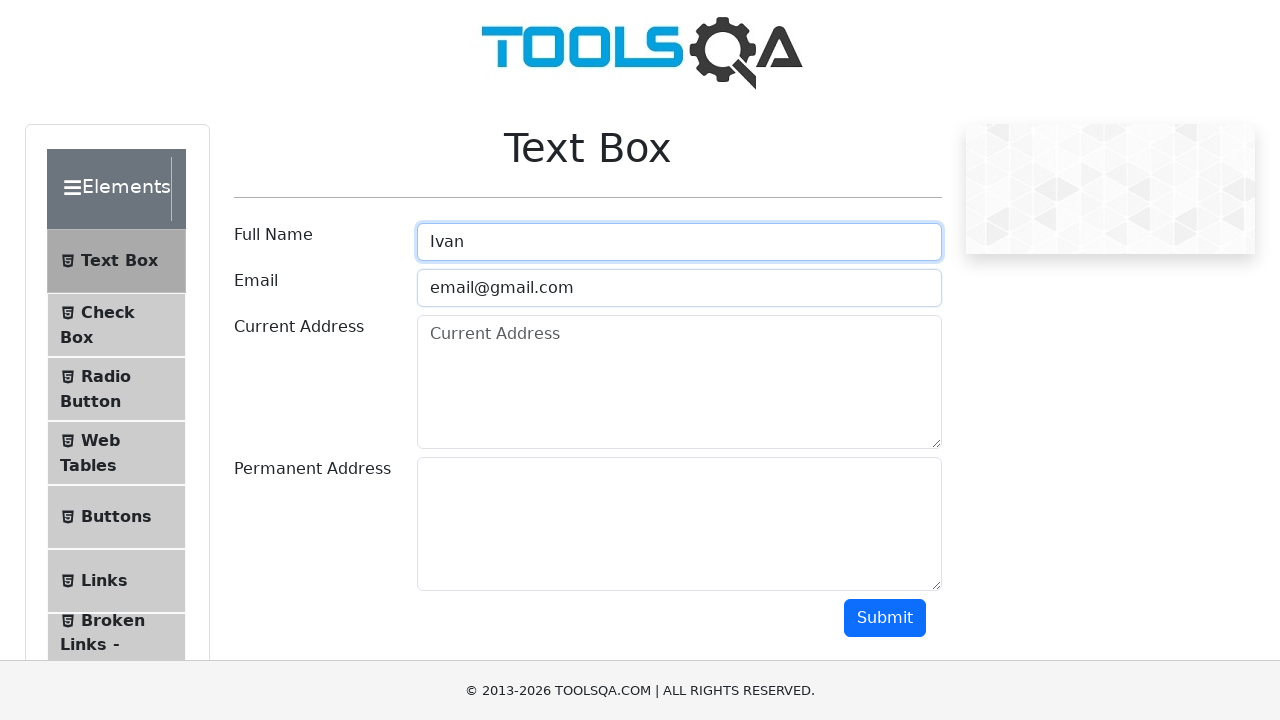

Filled Current Address field with 'current address' on #currentAddress
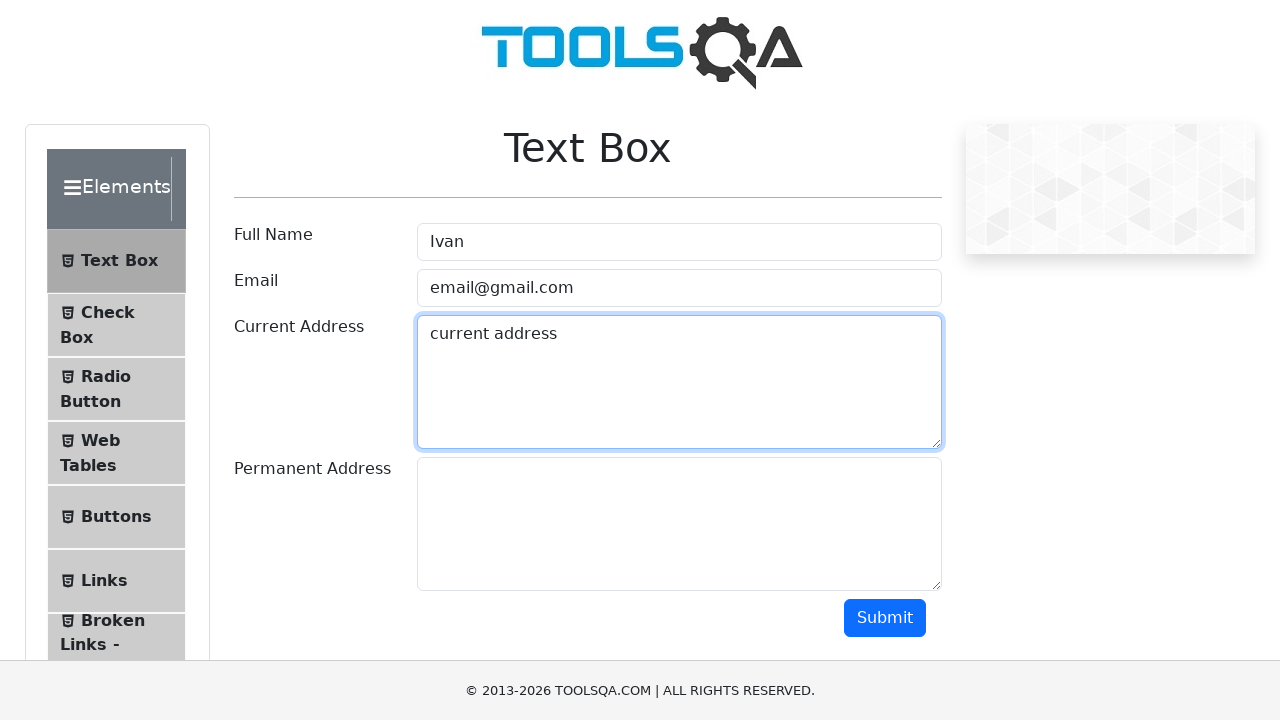

Filled Permanent Address field with 'permanent adress' on #permanentAddress
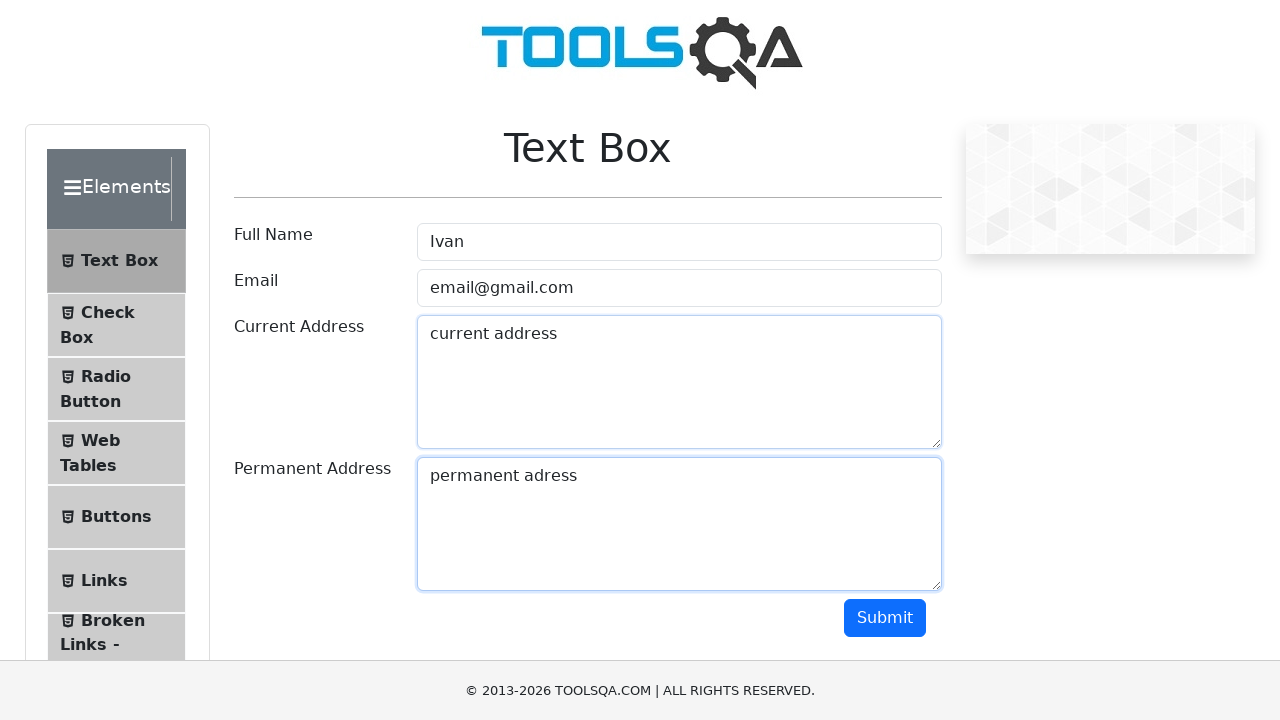

Clicked submit button to submit form at (885, 618) on #submit
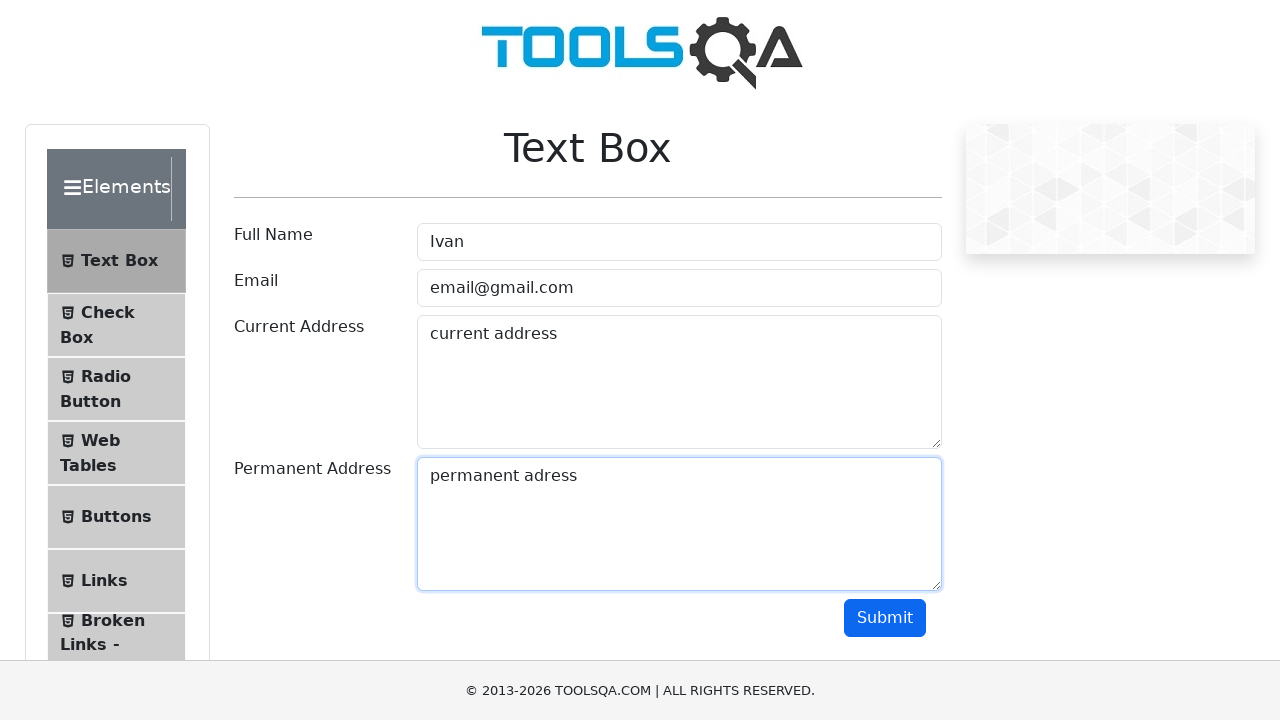

Output section loaded and displayed with submitted data
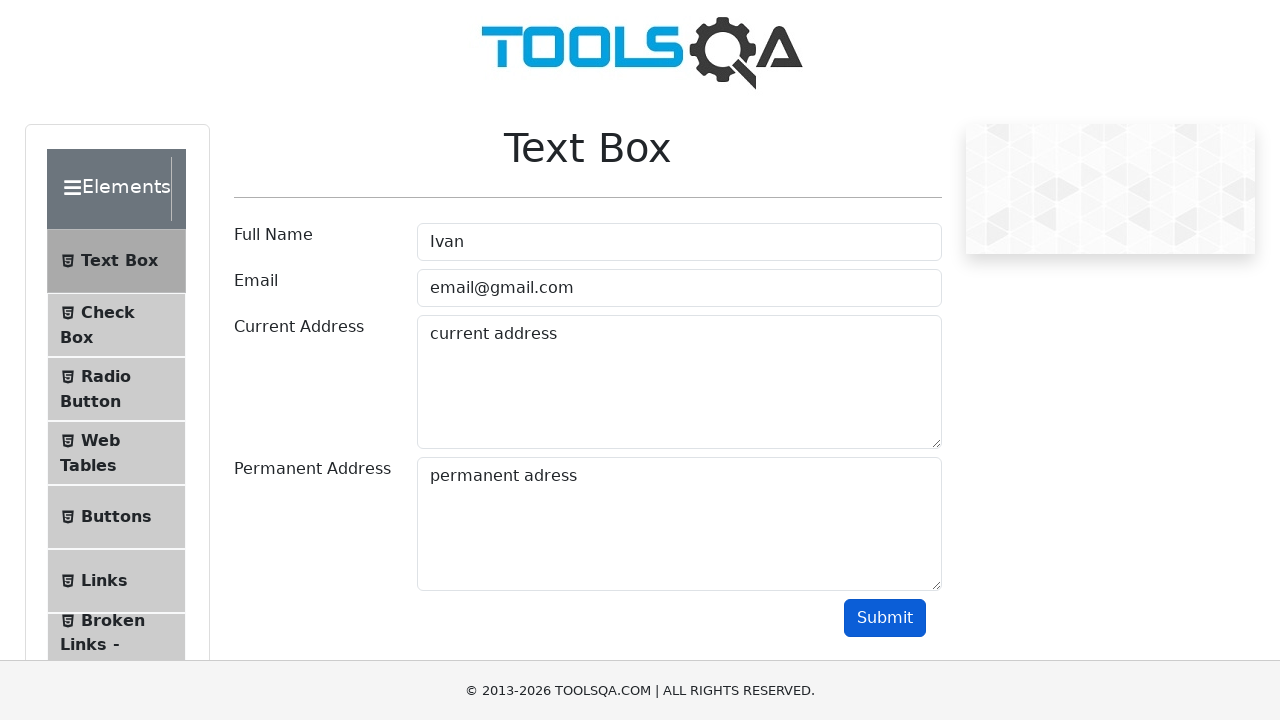

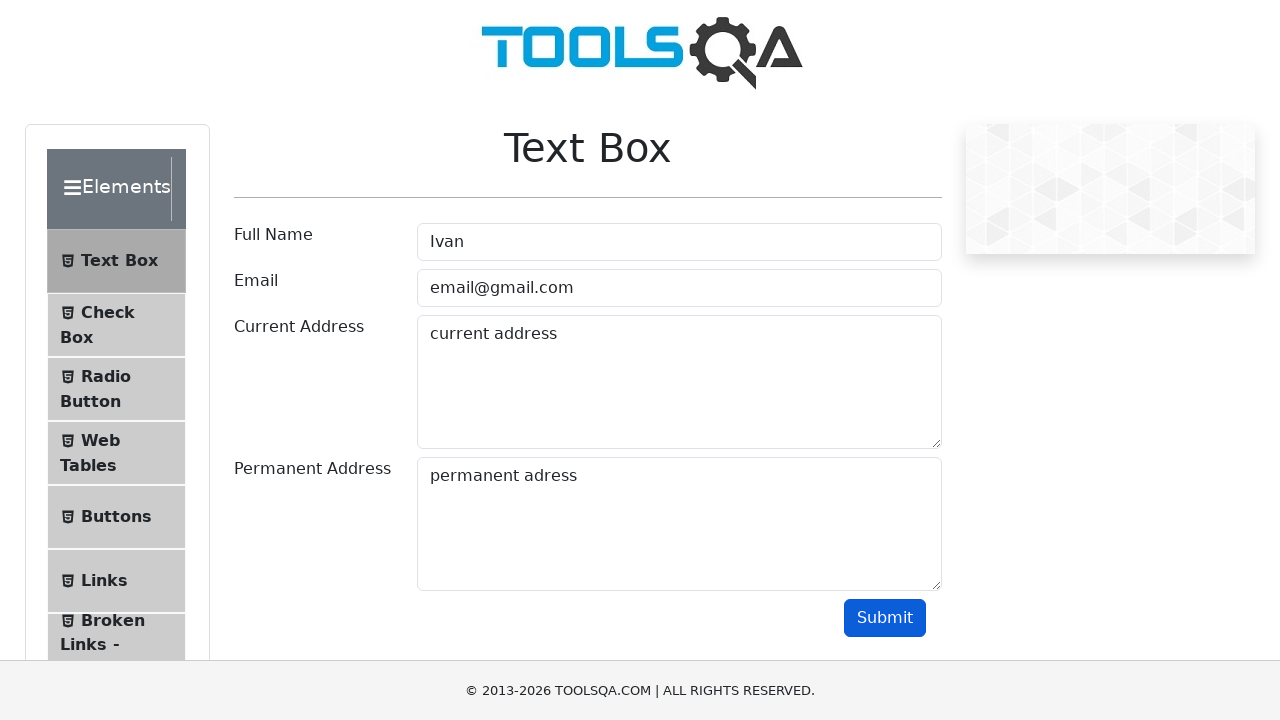